Navigates to an automation practice page and verifies the presence and structure of a product table by checking rows and columns exist.

Starting URL: https://rahulshettyacademy.com/AutomationPractice/

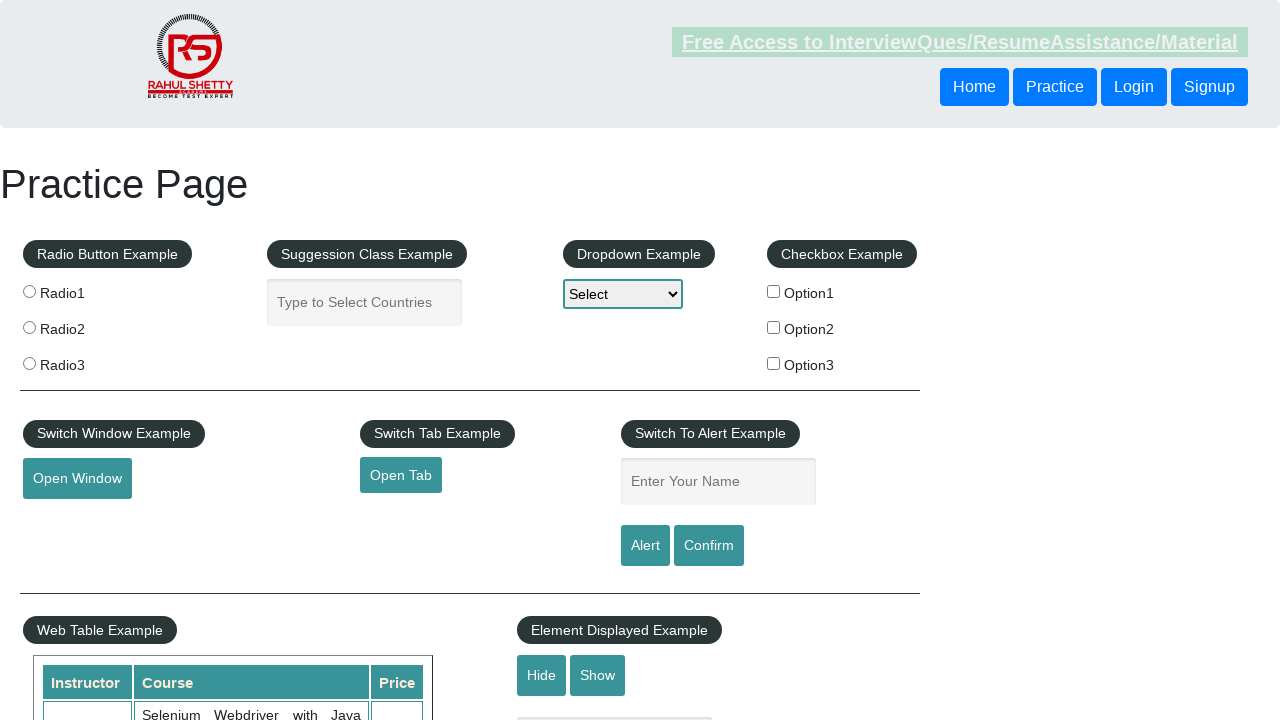

Navigated to automation practice page
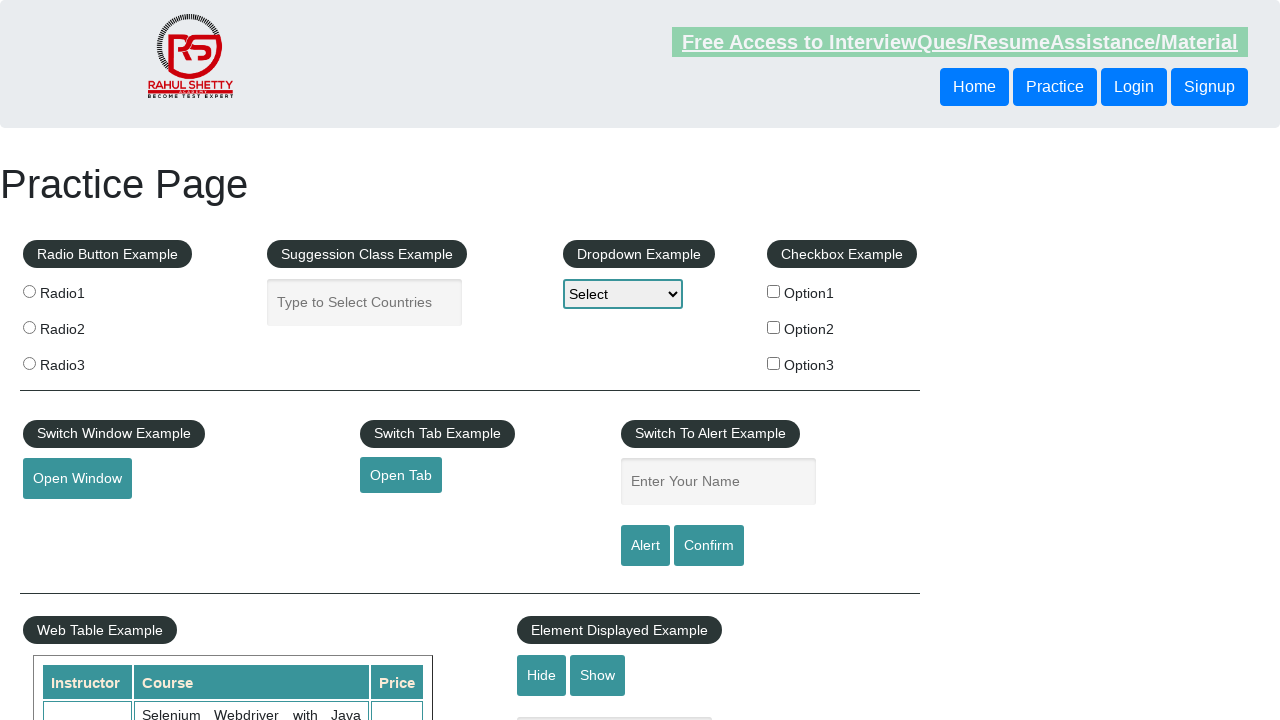

Product table loaded
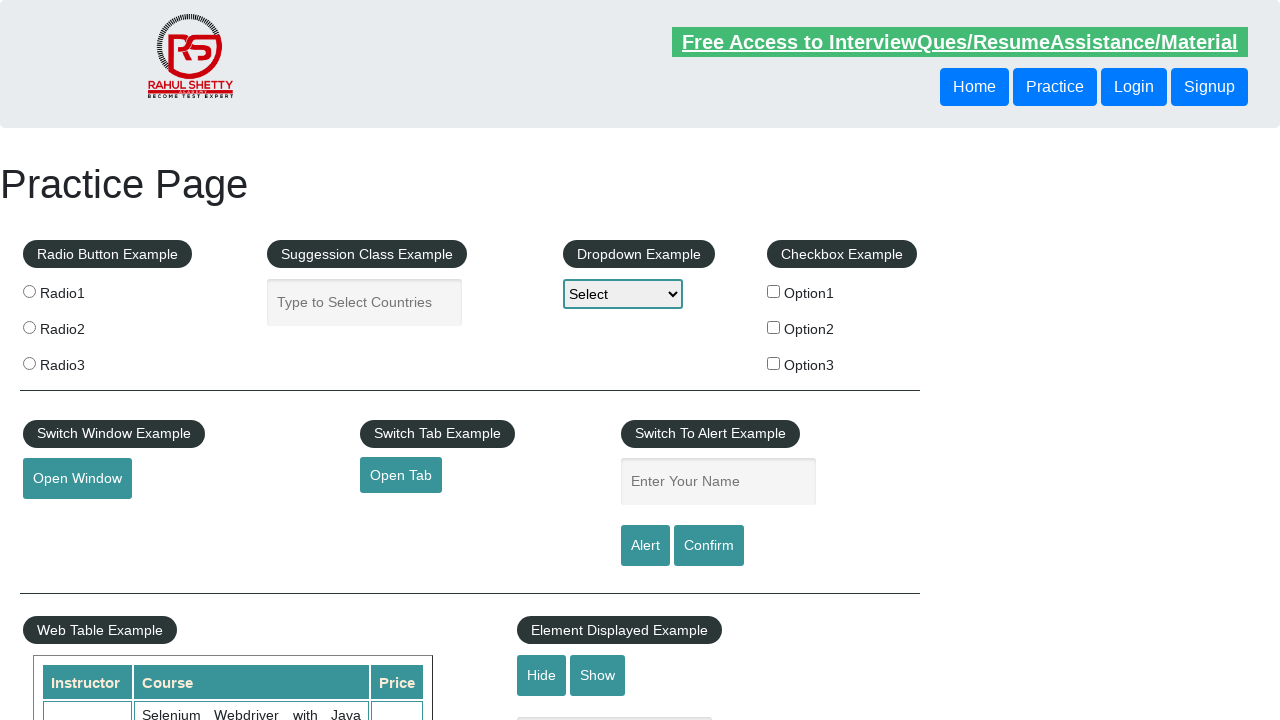

Located product table
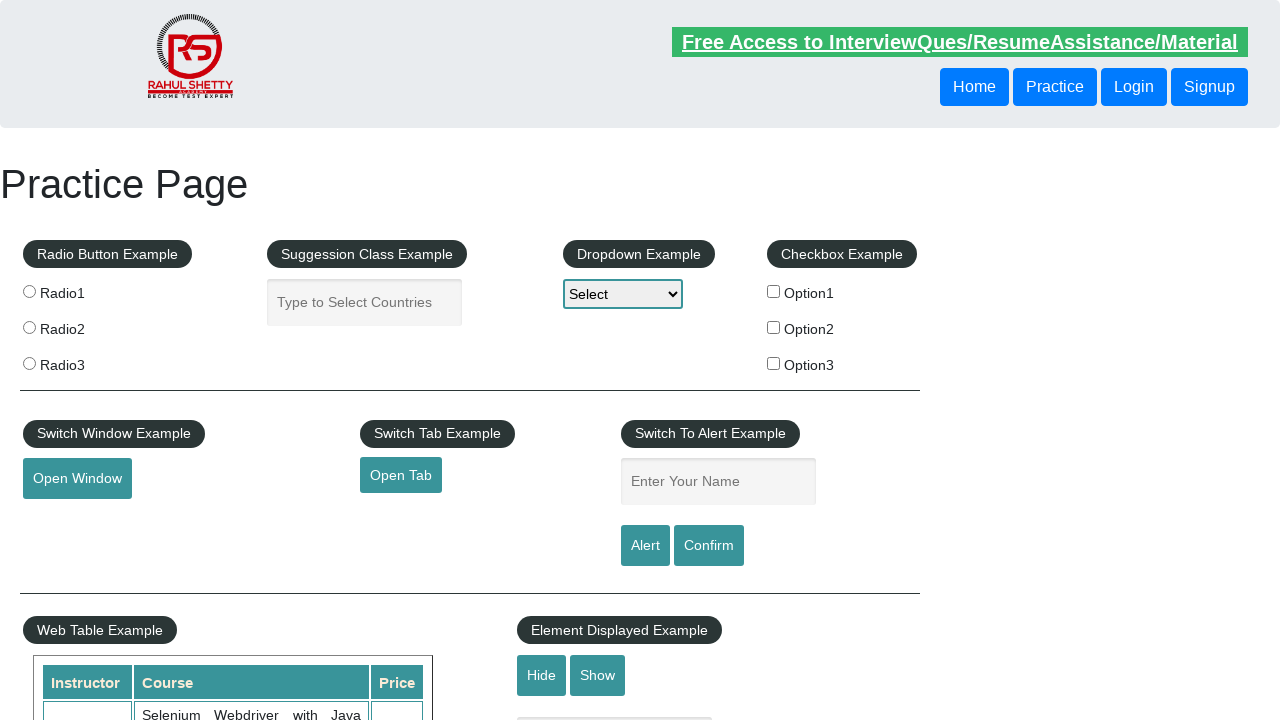

Located table rows
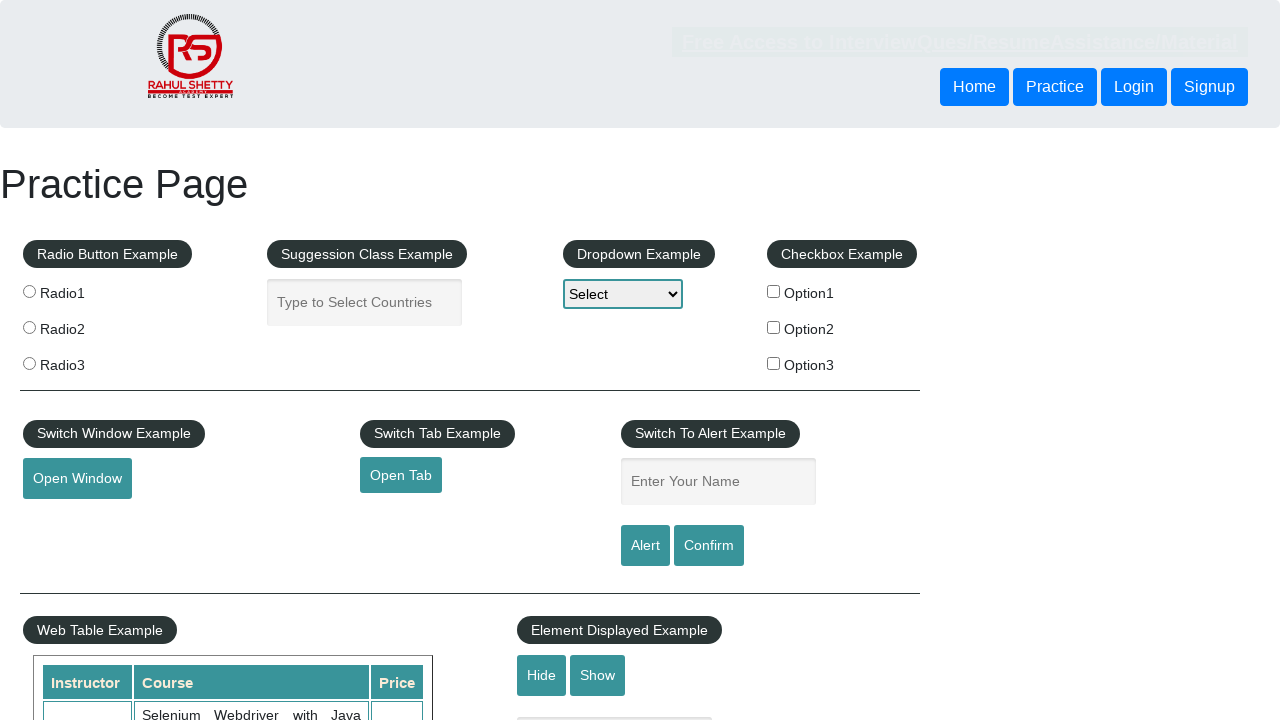

First table row is present
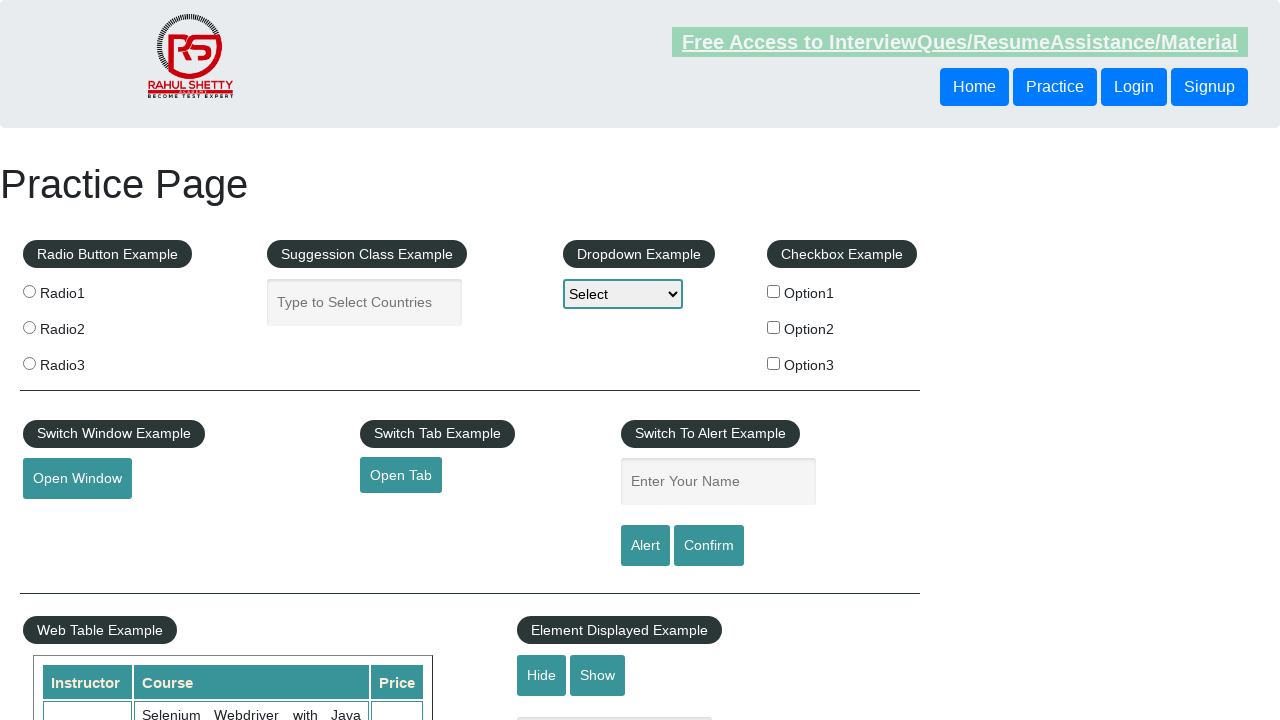

Located header cells in first row
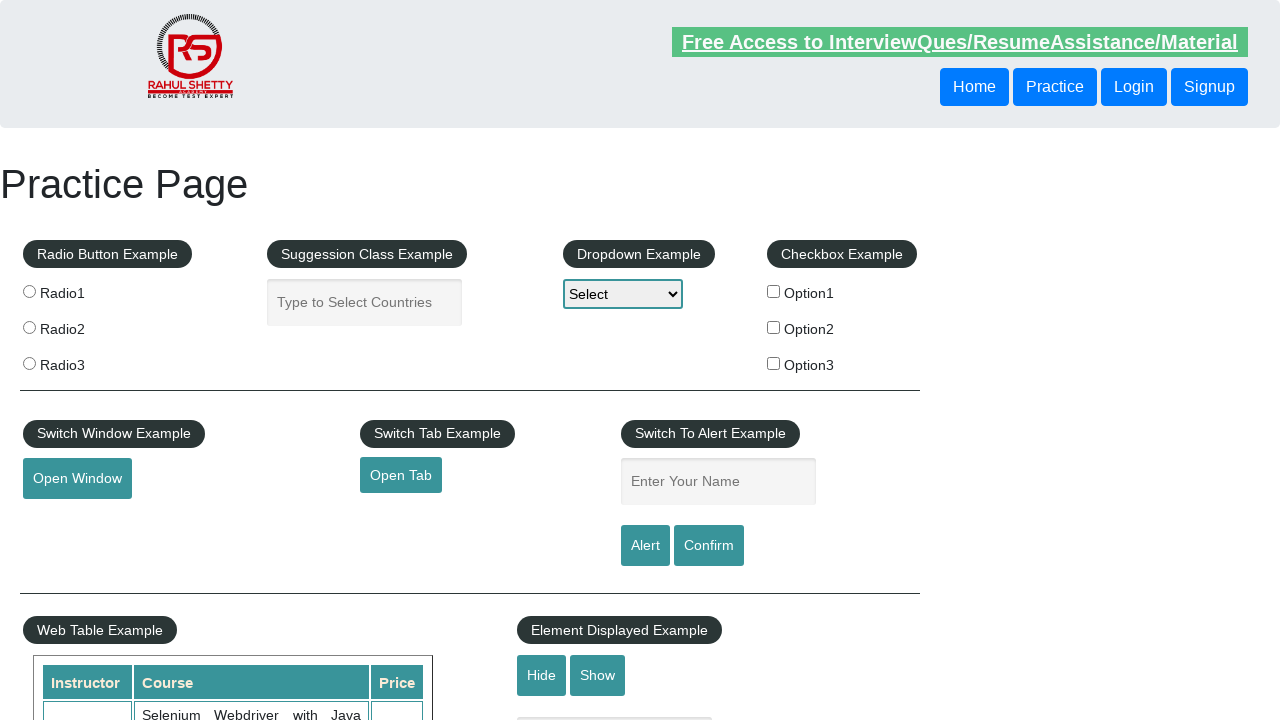

First header cell is present
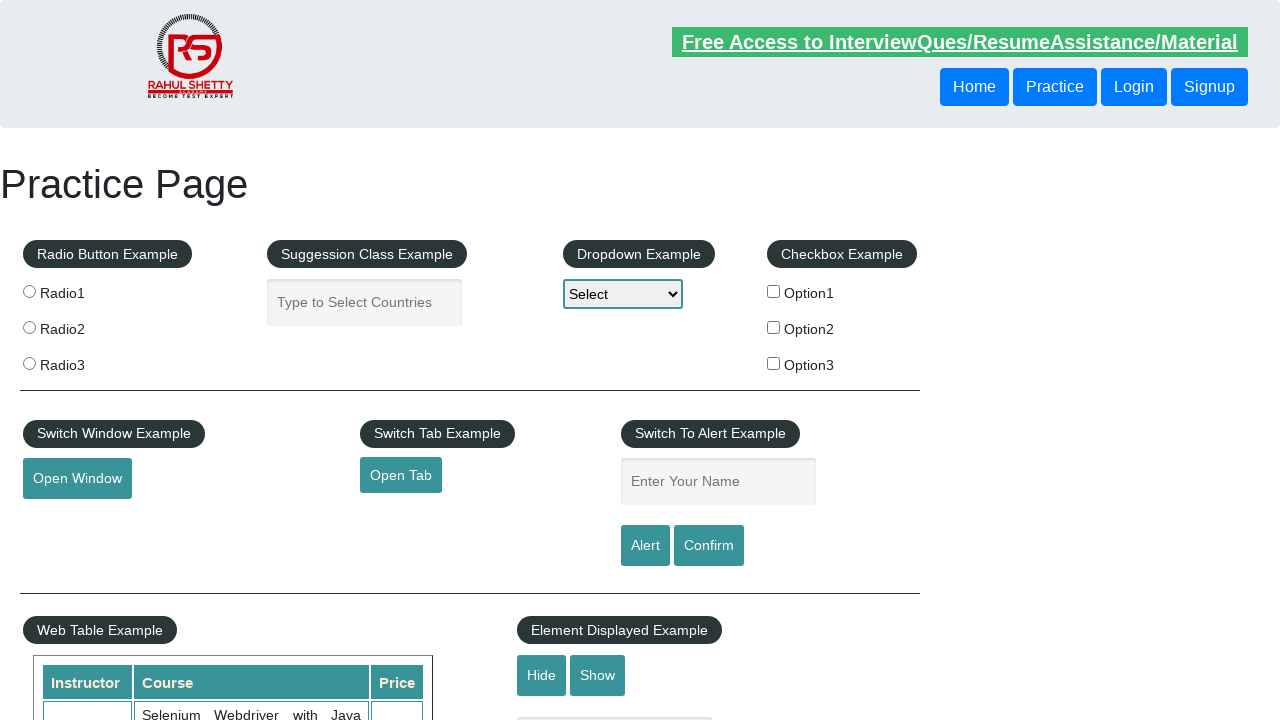

Located data cells in third row
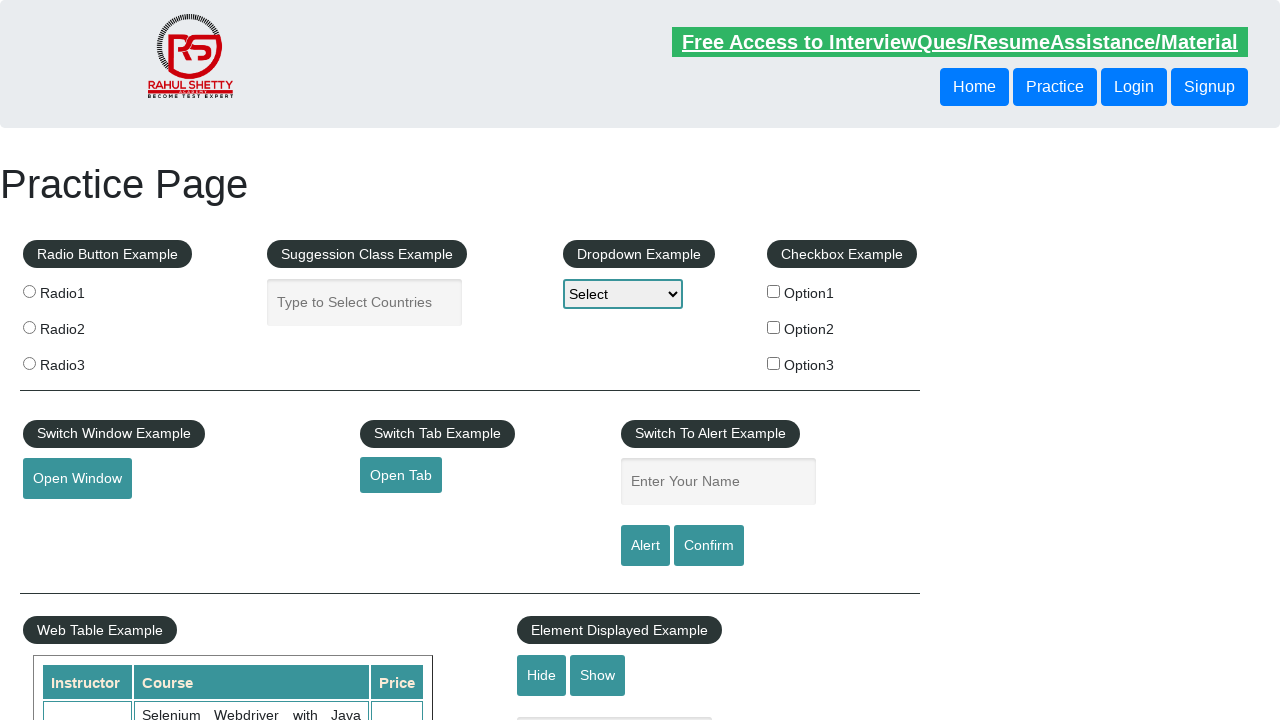

First data cell in third row is present
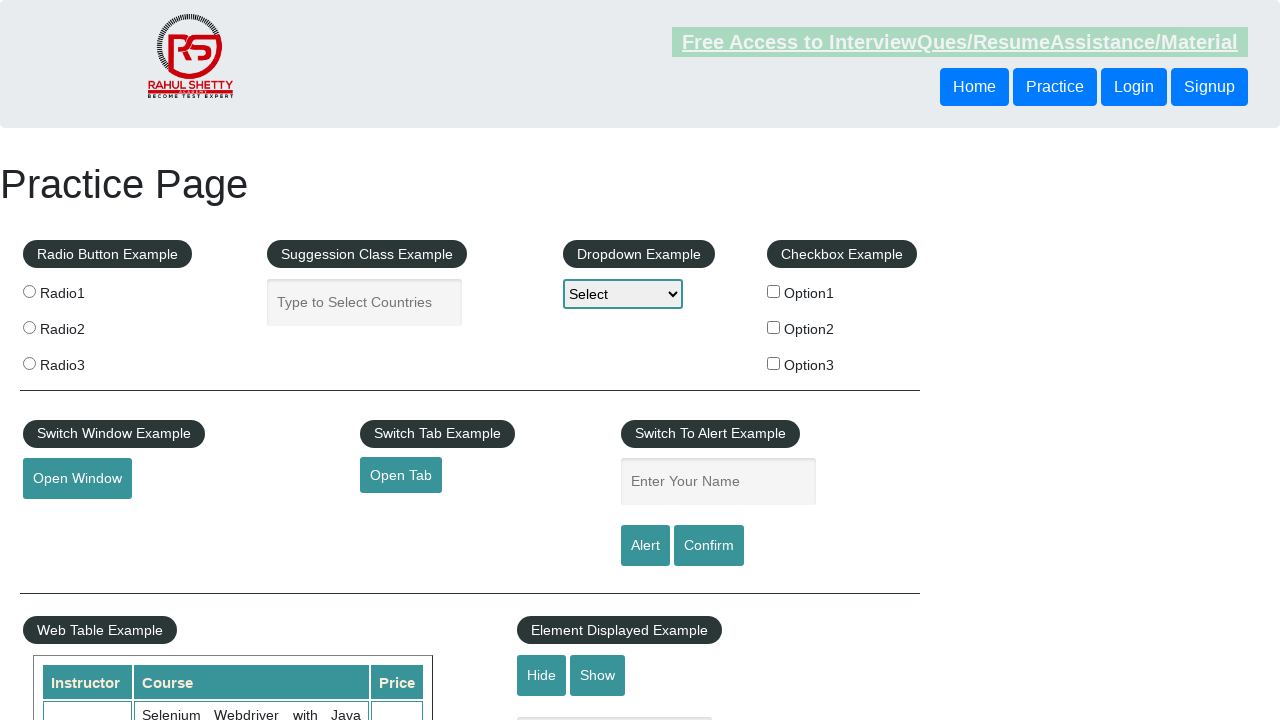

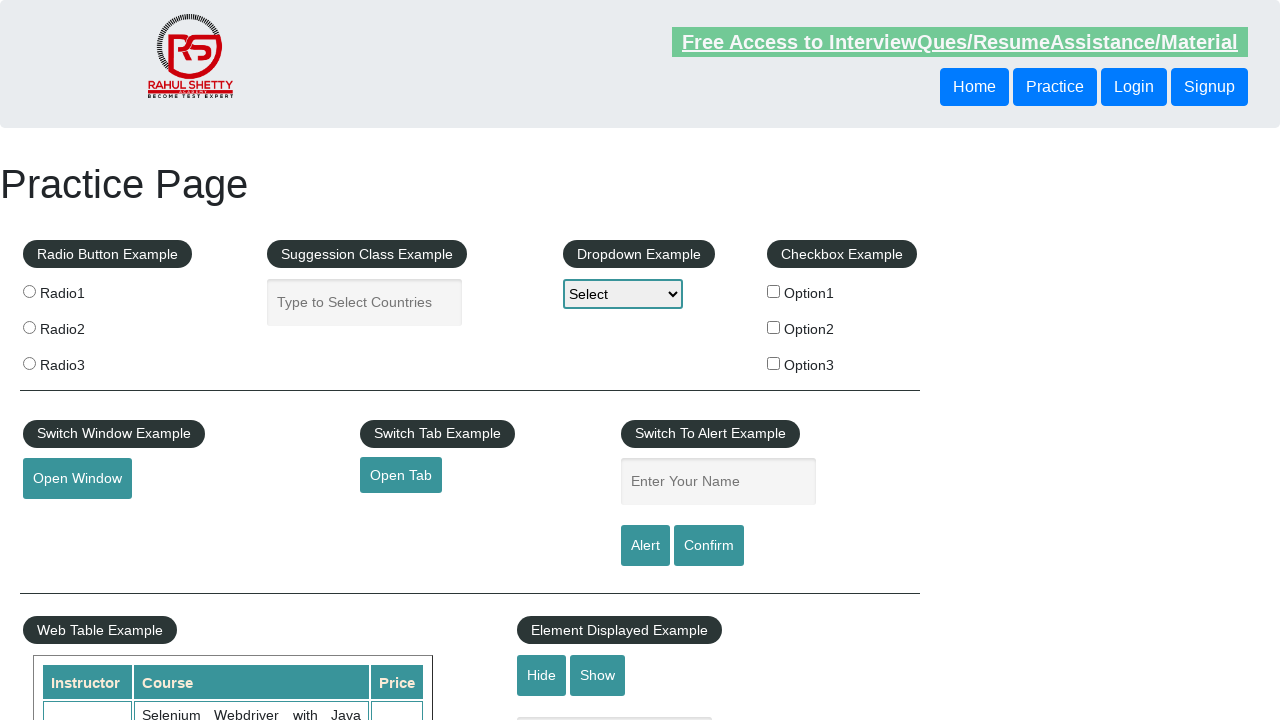